Tests that the currently applied filter link is highlighted with selected class

Starting URL: https://demo.playwright.dev/todomvc

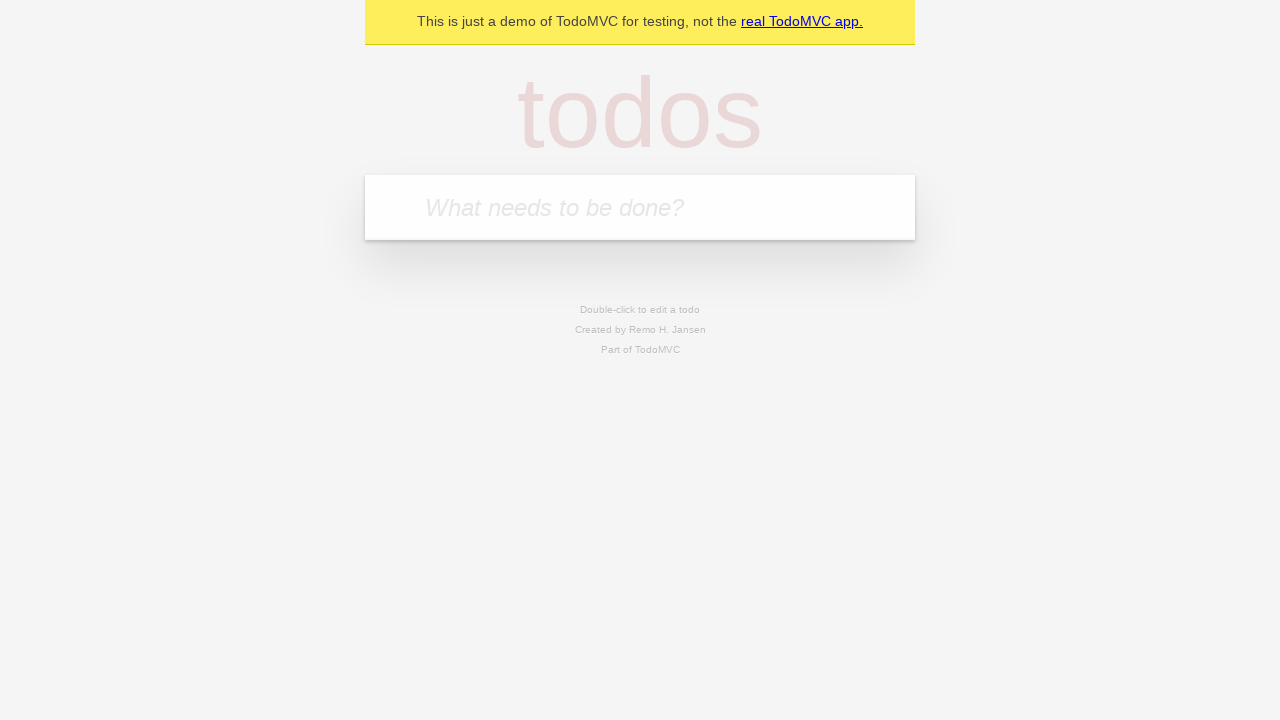

Filled todo input with 'buy some cheese' on internal:attr=[placeholder="What needs to be done?"i]
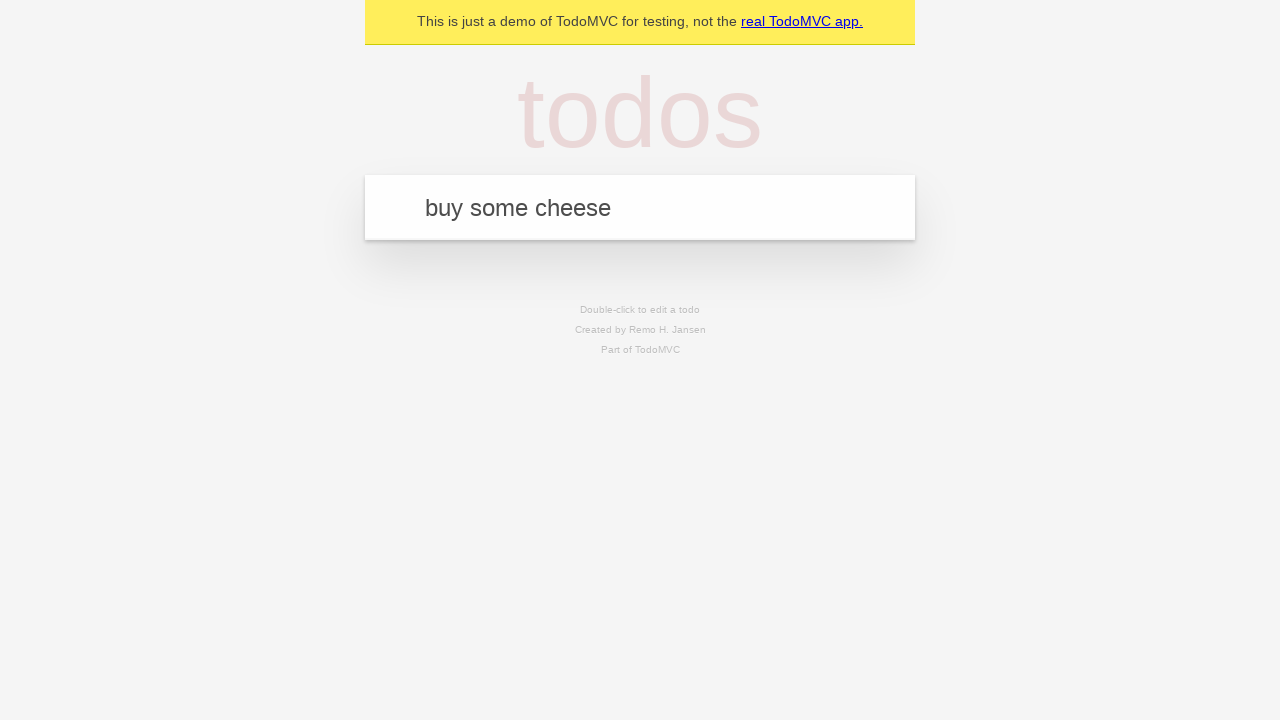

Pressed Enter to create first todo on internal:attr=[placeholder="What needs to be done?"i]
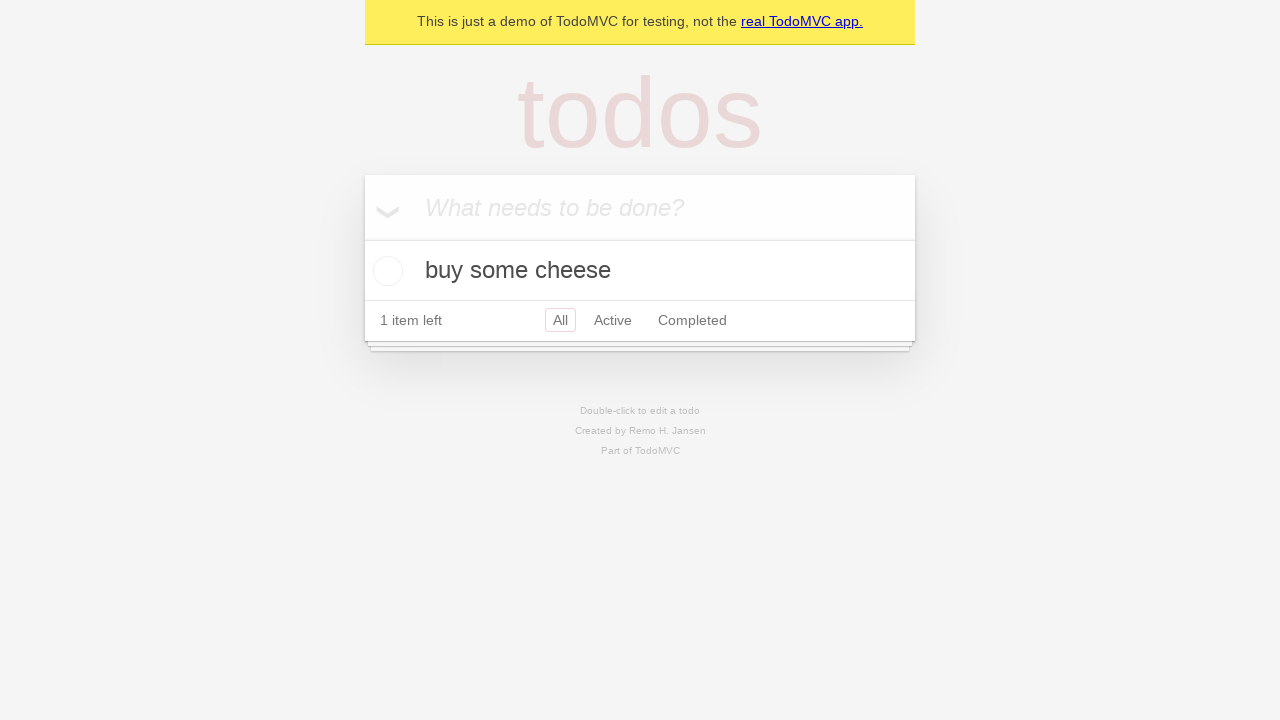

Filled todo input with 'feed the cat' on internal:attr=[placeholder="What needs to be done?"i]
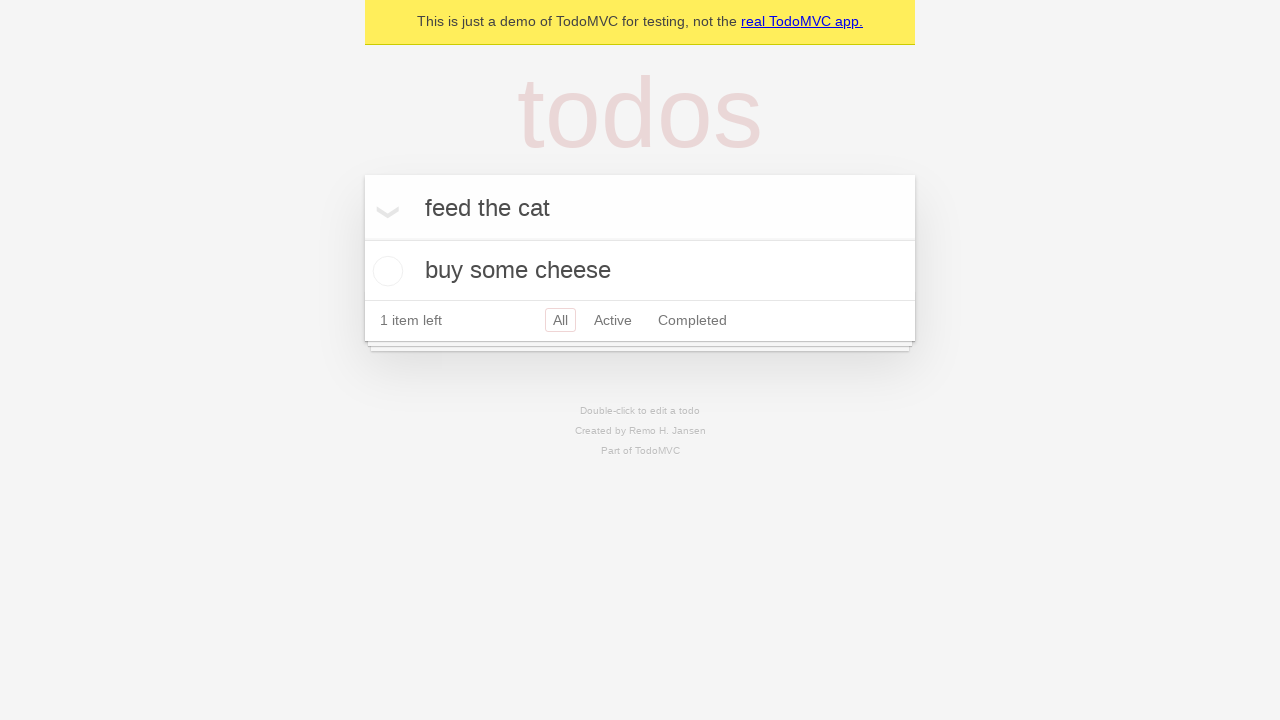

Pressed Enter to create second todo on internal:attr=[placeholder="What needs to be done?"i]
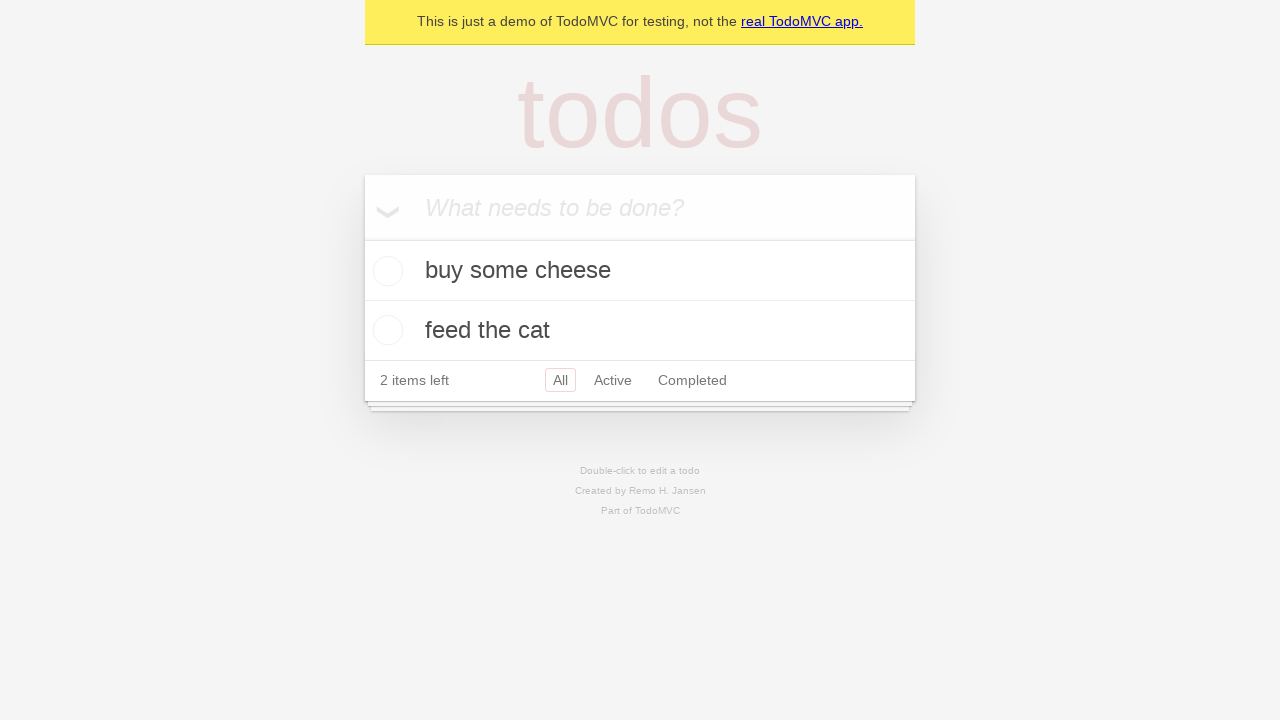

Filled todo input with 'book a doctors appointment' on internal:attr=[placeholder="What needs to be done?"i]
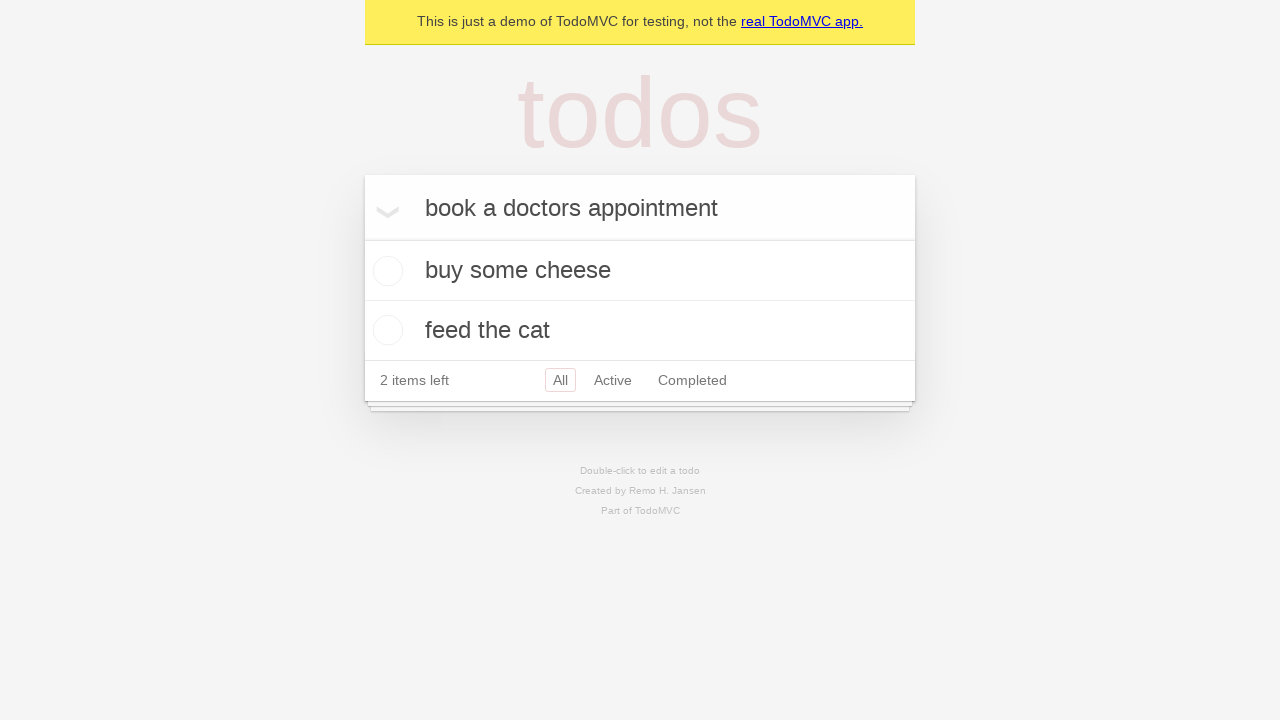

Pressed Enter to create third todo on internal:attr=[placeholder="What needs to be done?"i]
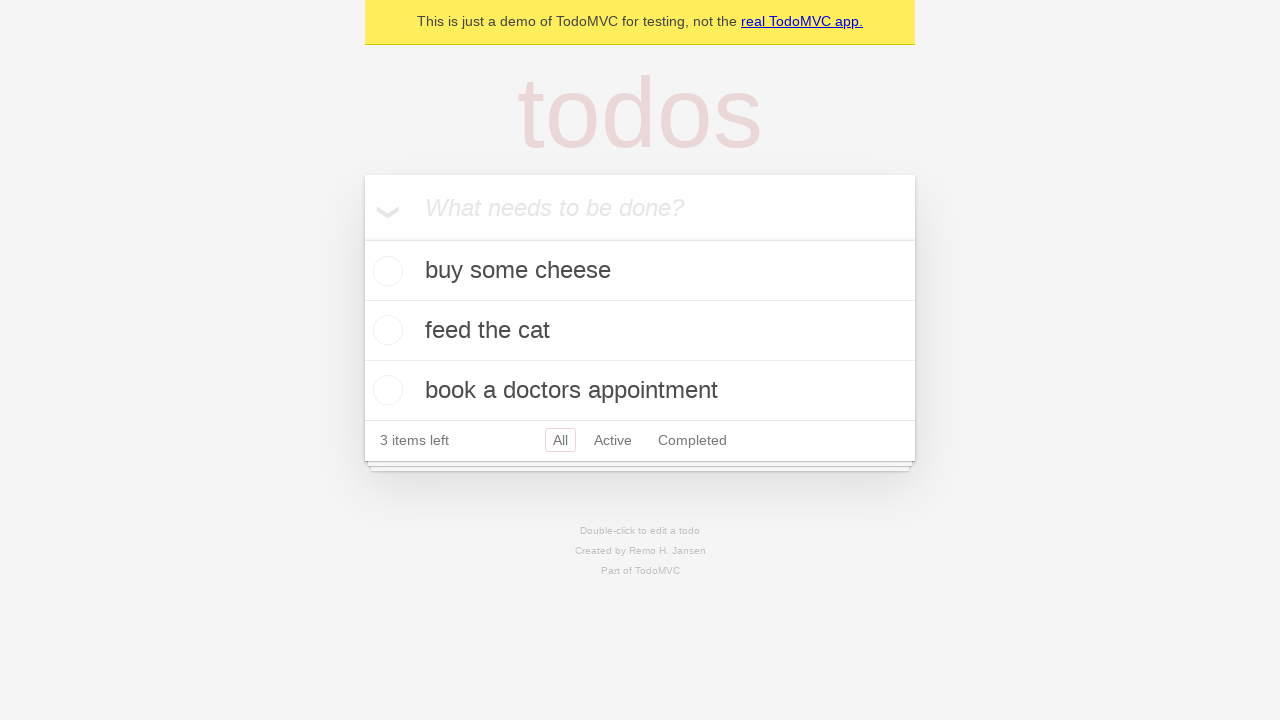

Waited for all three todo items to appear
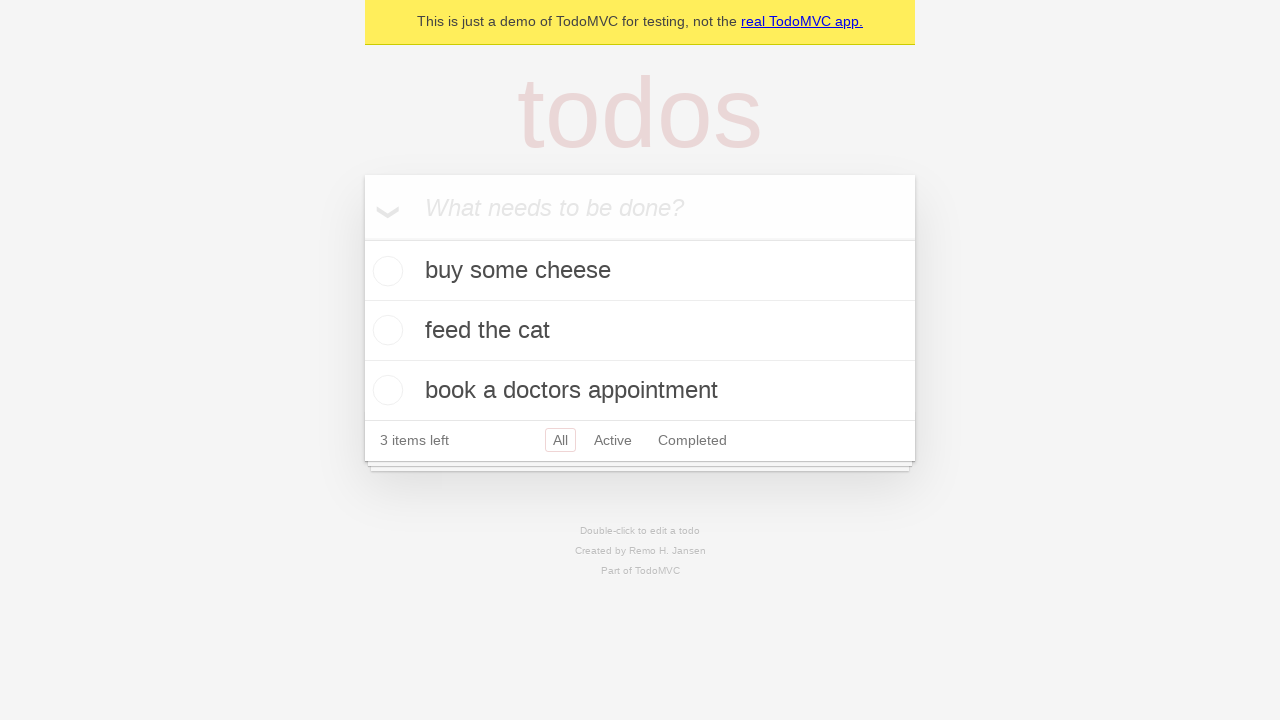

Clicked Active filter link at (613, 440) on internal:role=link[name="Active"i]
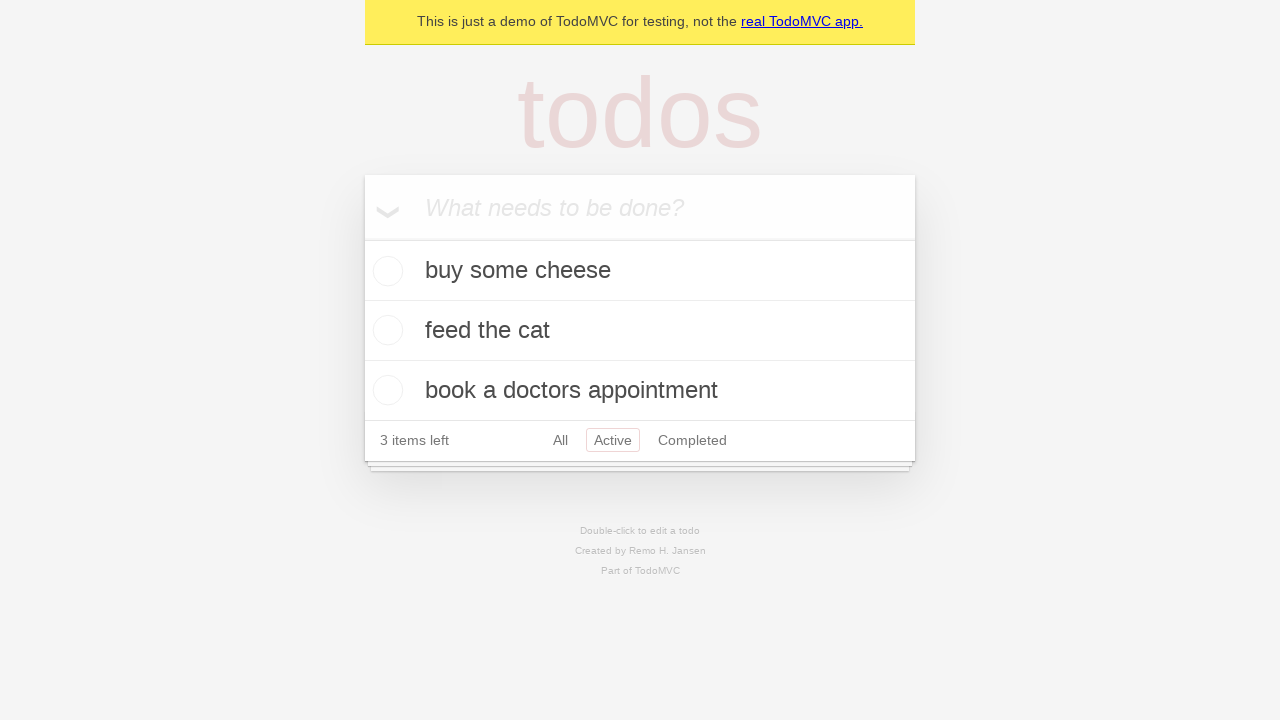

Clicked Completed filter link to verify it becomes highlighted at (692, 440) on internal:role=link[name="Completed"i]
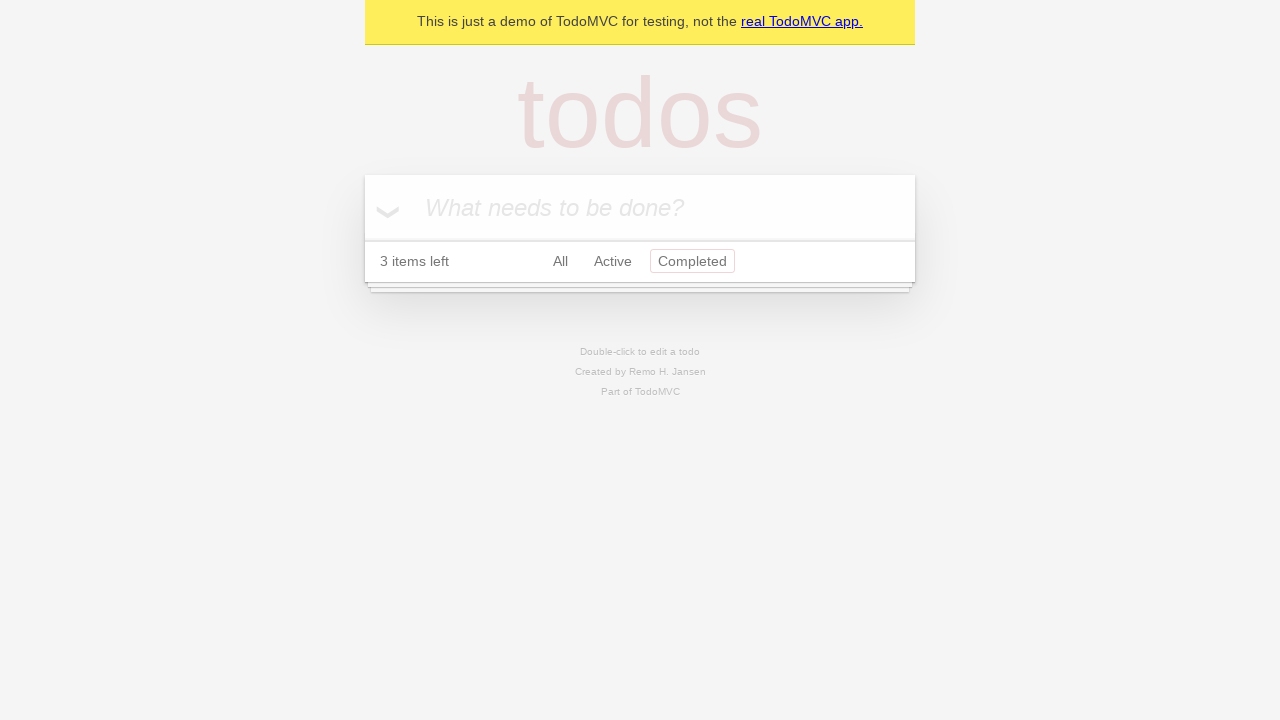

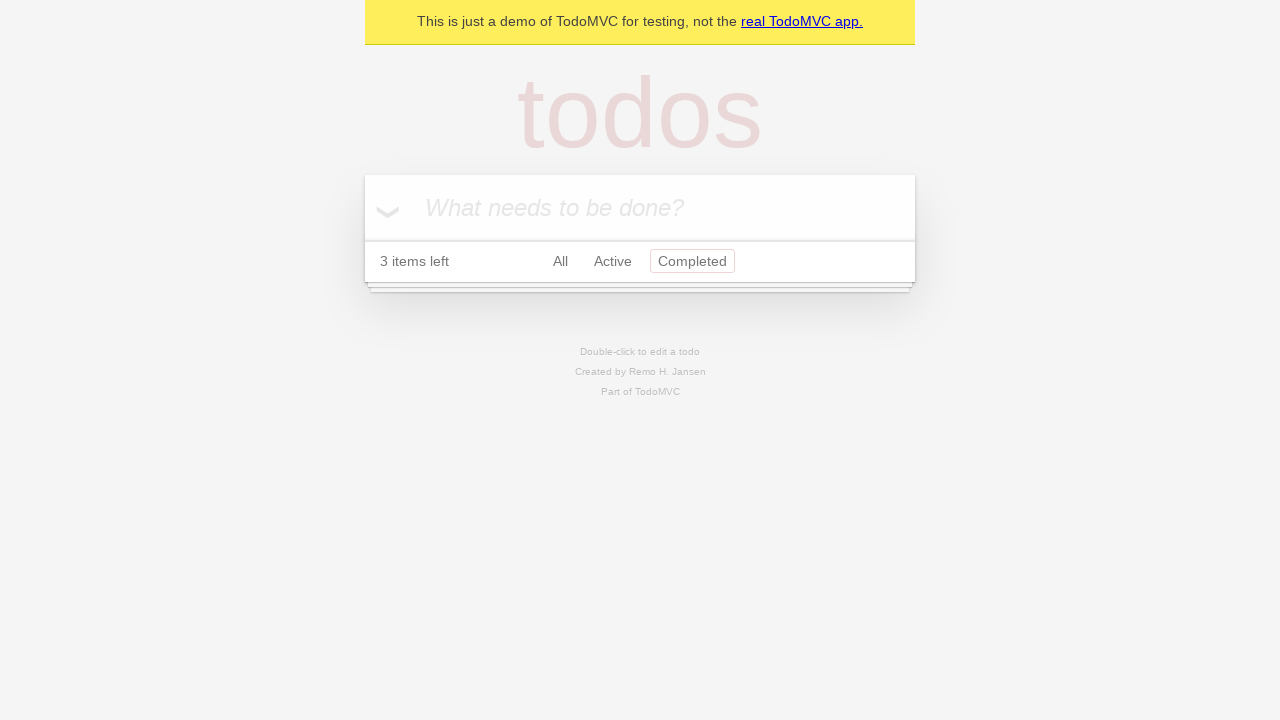